Tests multiple window handling by clicking a link that opens a new window, capturing window handles, and switching between the original and new windows.

Starting URL: https://the-internet.herokuapp.com/windows

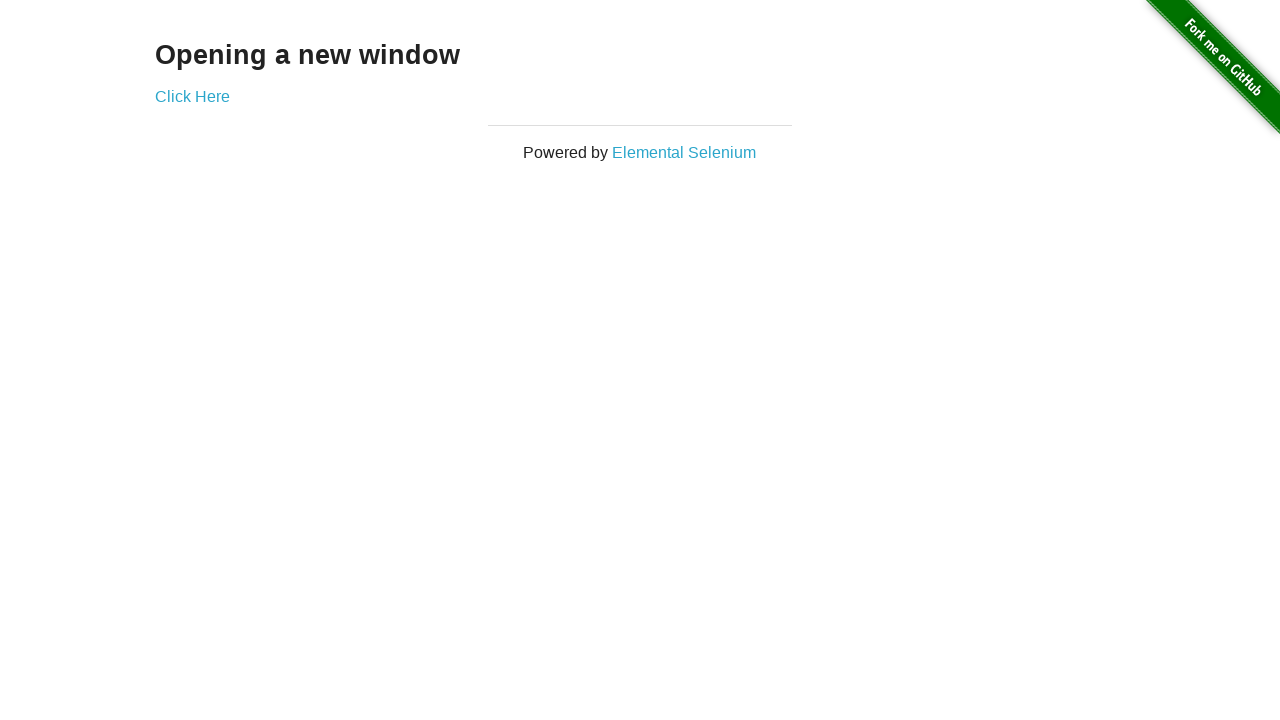

Clicked 'Click Here' link to open new window at (192, 96) on text=Click Here
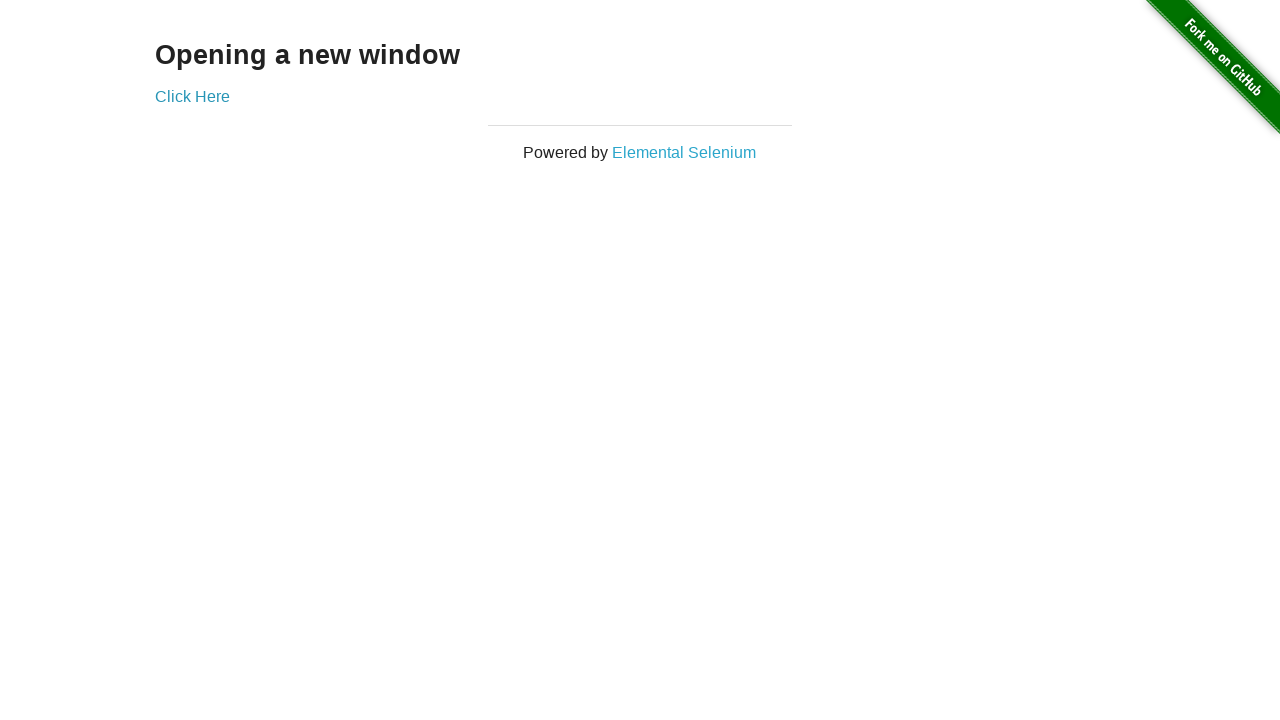

Captured new page handle from opened window
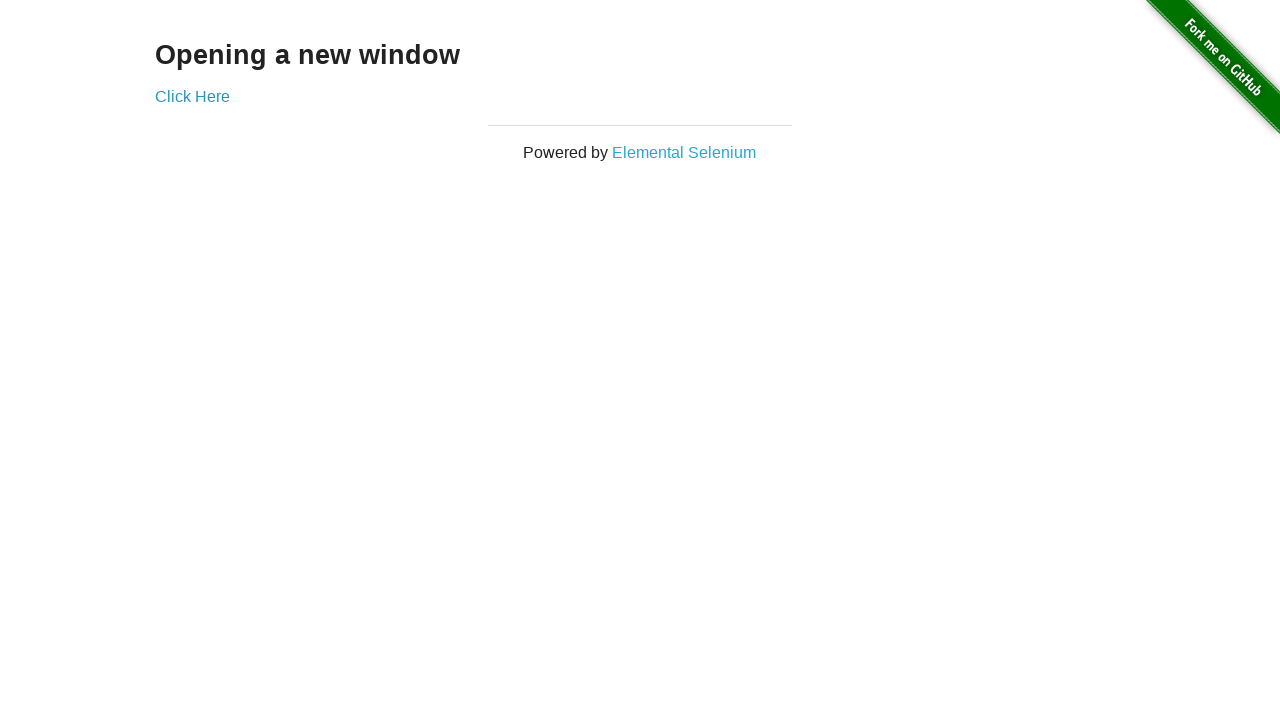

New page loaded completely
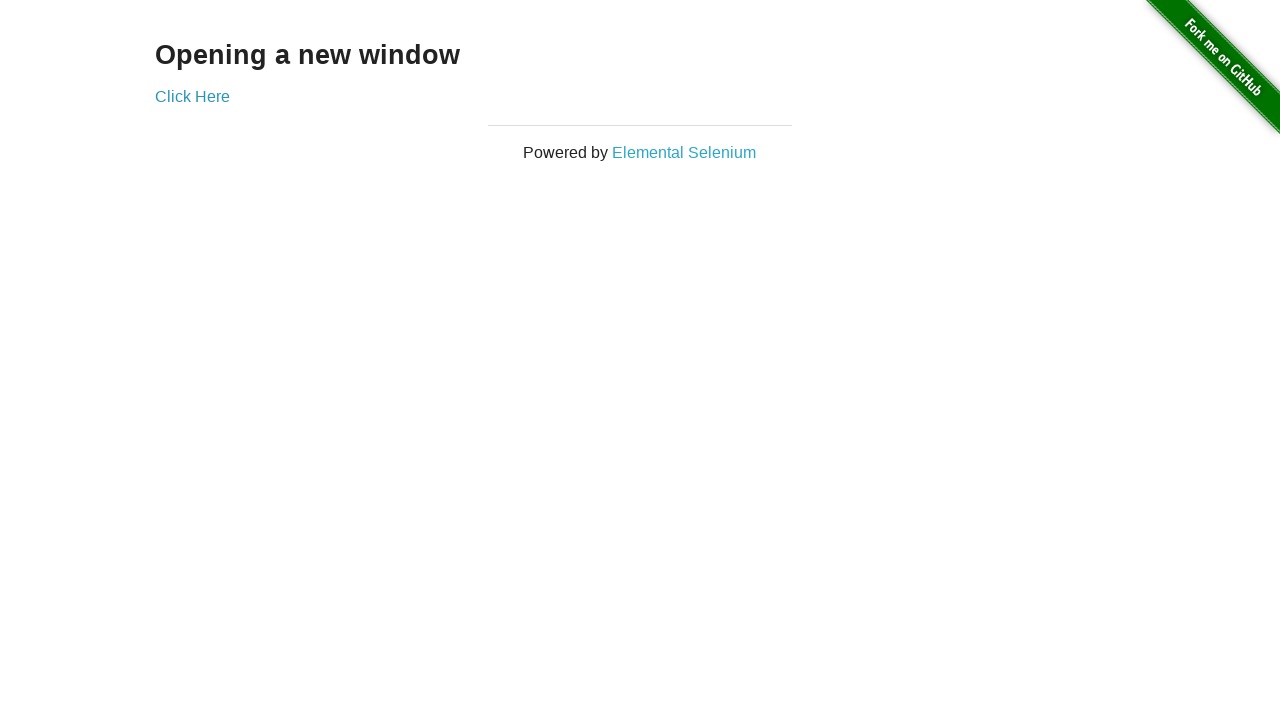

Switched back to original page by bringing it to front
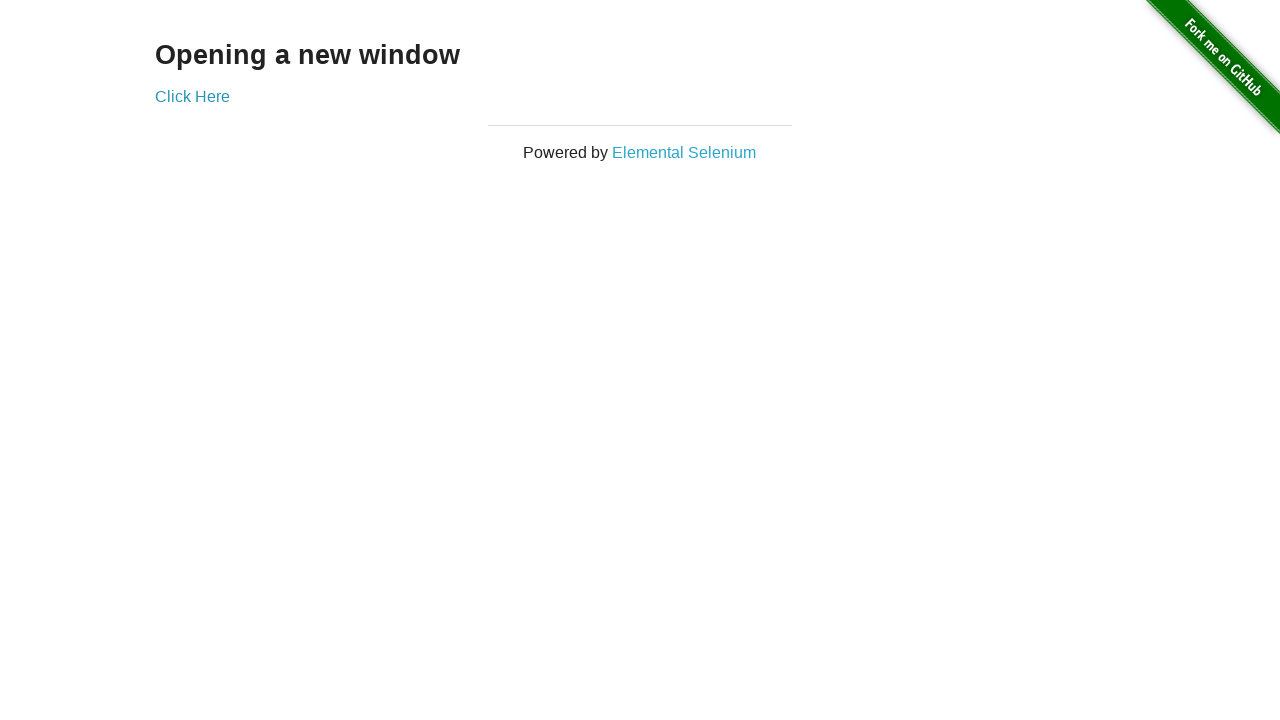

Verified original page contains 'Click Here' link
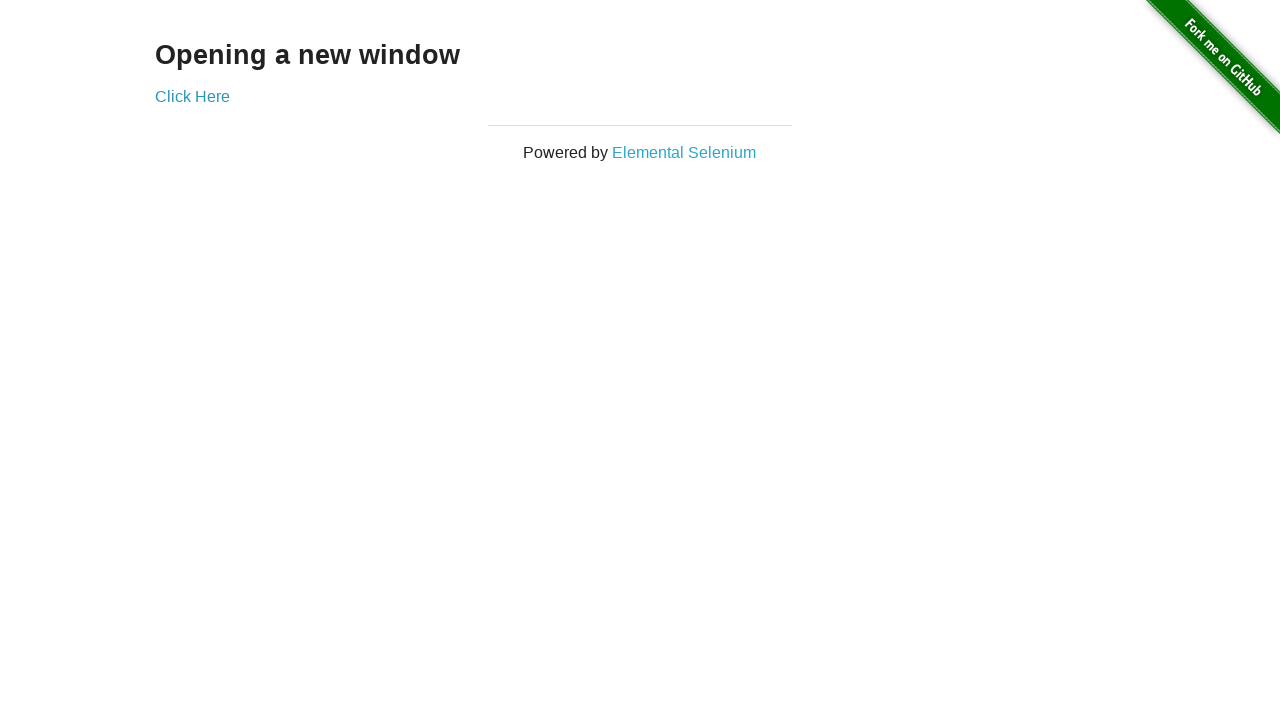

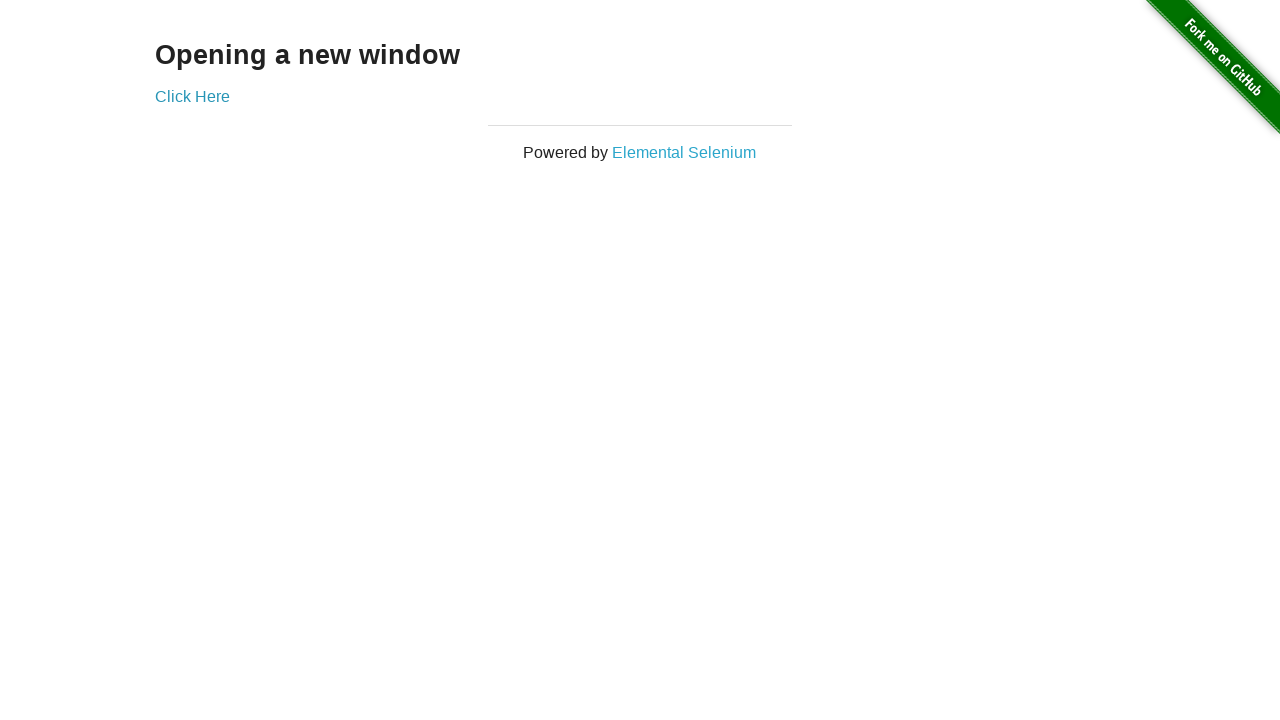